Tests handling of JavaScript alert popups by clicking a button that triggers an alert and accepting it

Starting URL: https://demoqa.com/alerts

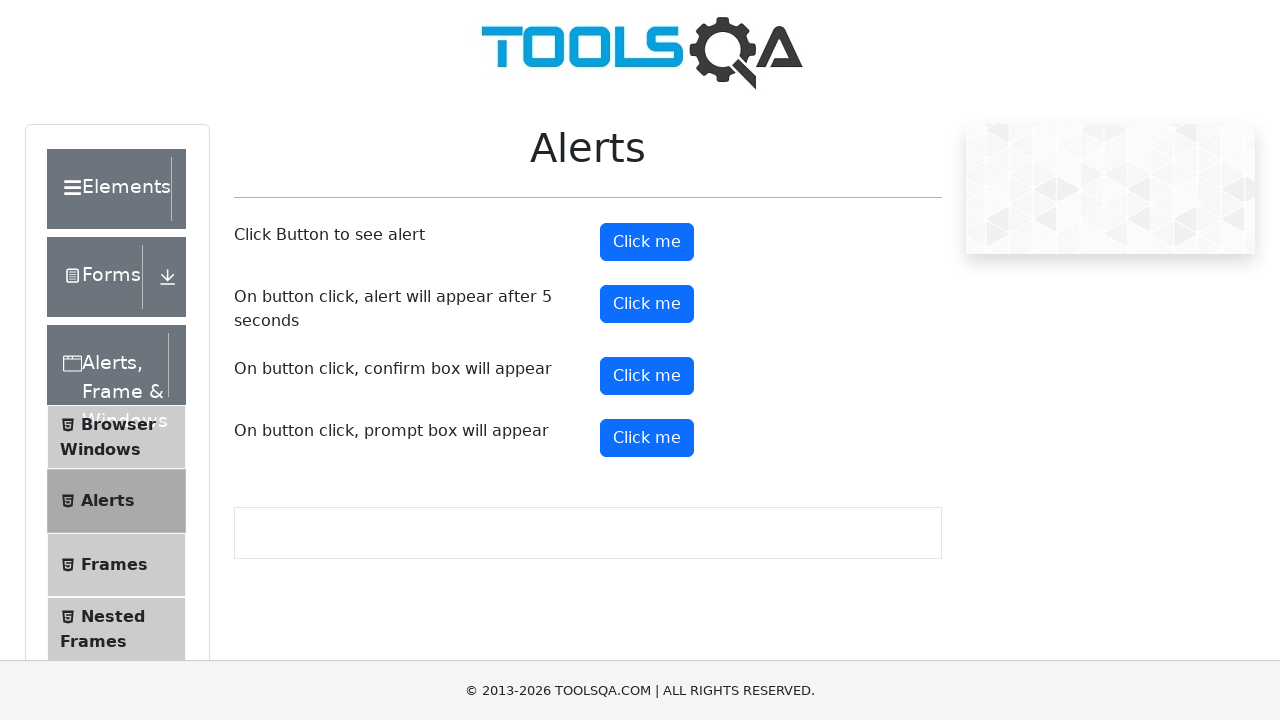

Clicked alert button to trigger JavaScript alert popup at (647, 242) on #alertButton
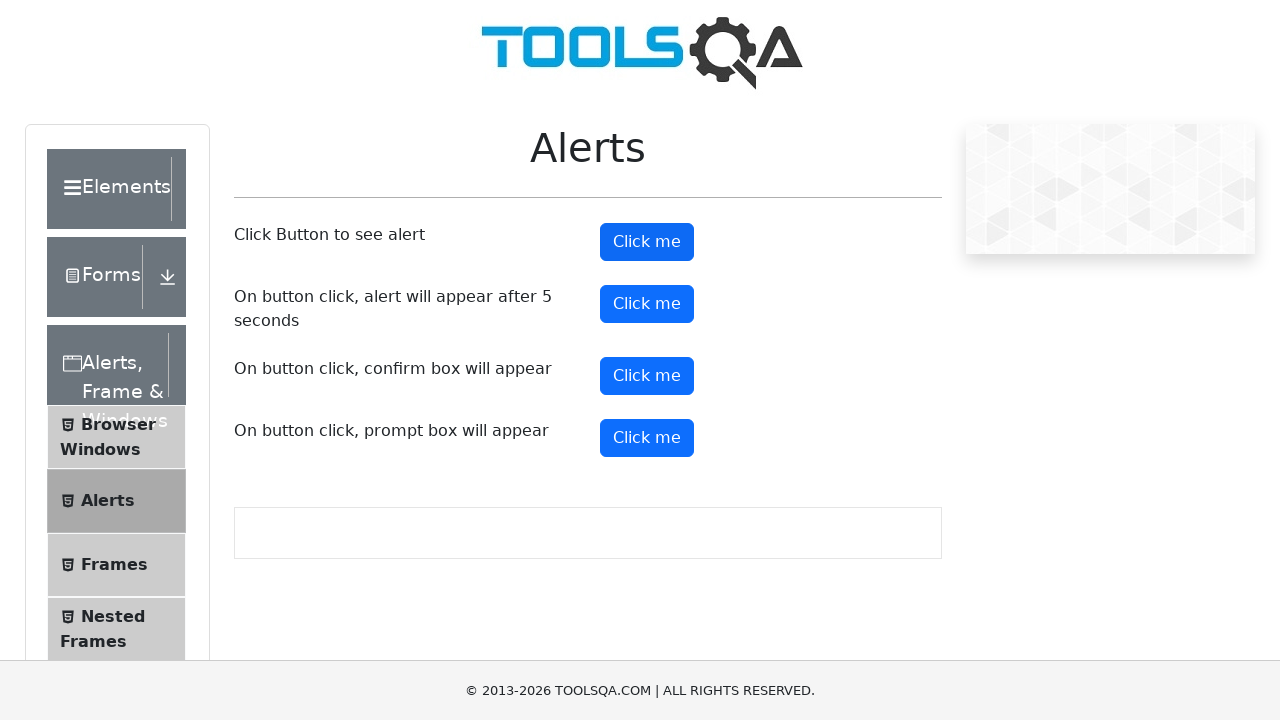

Set up dialog handler to accept alert popup
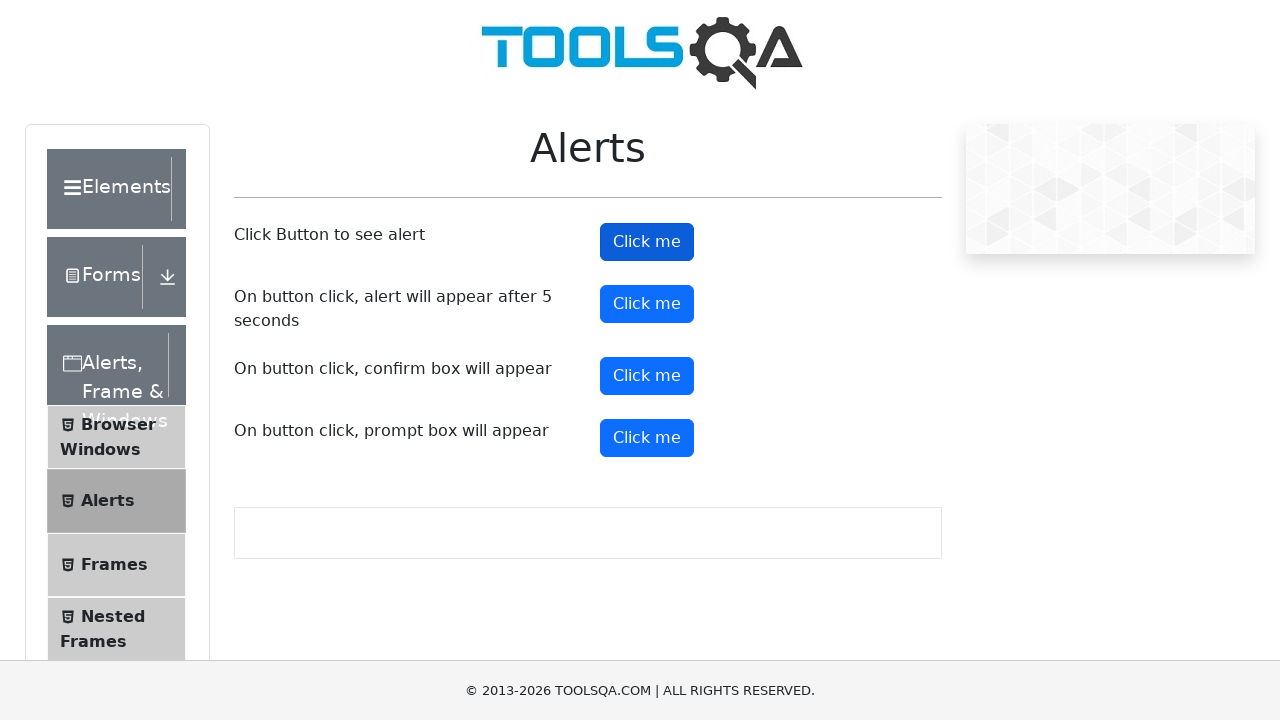

Waited for alert to be processed
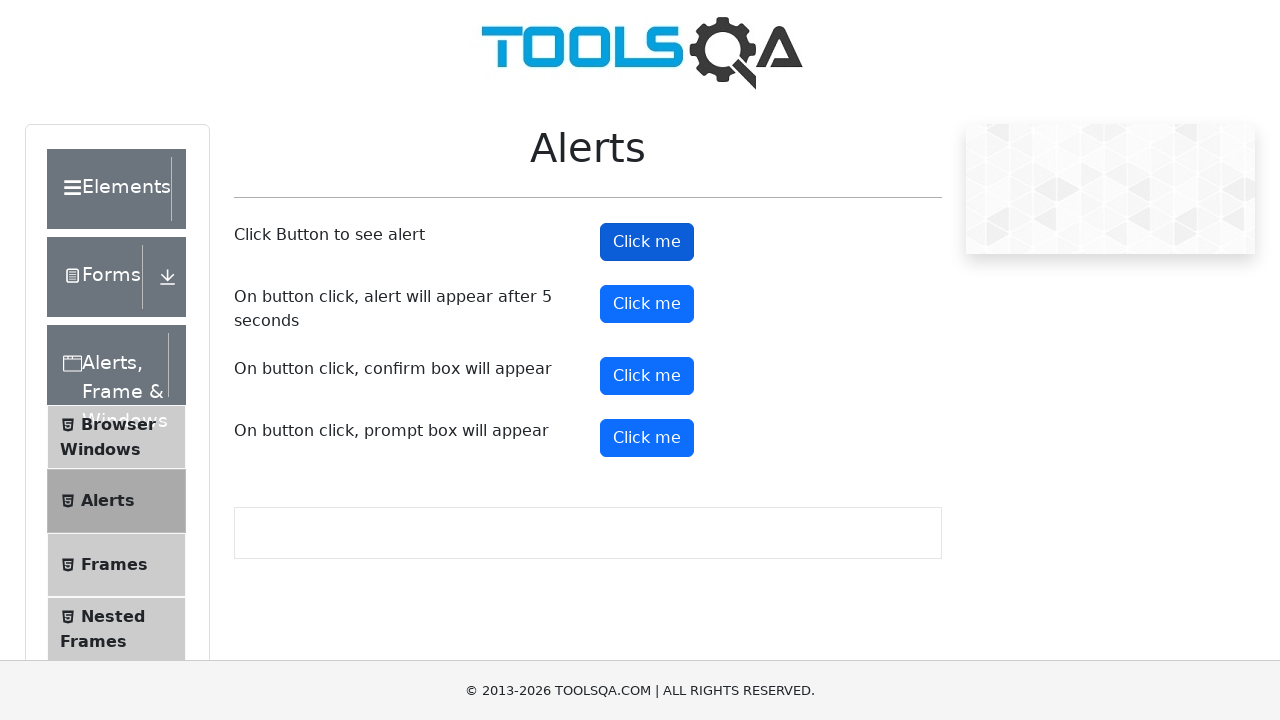

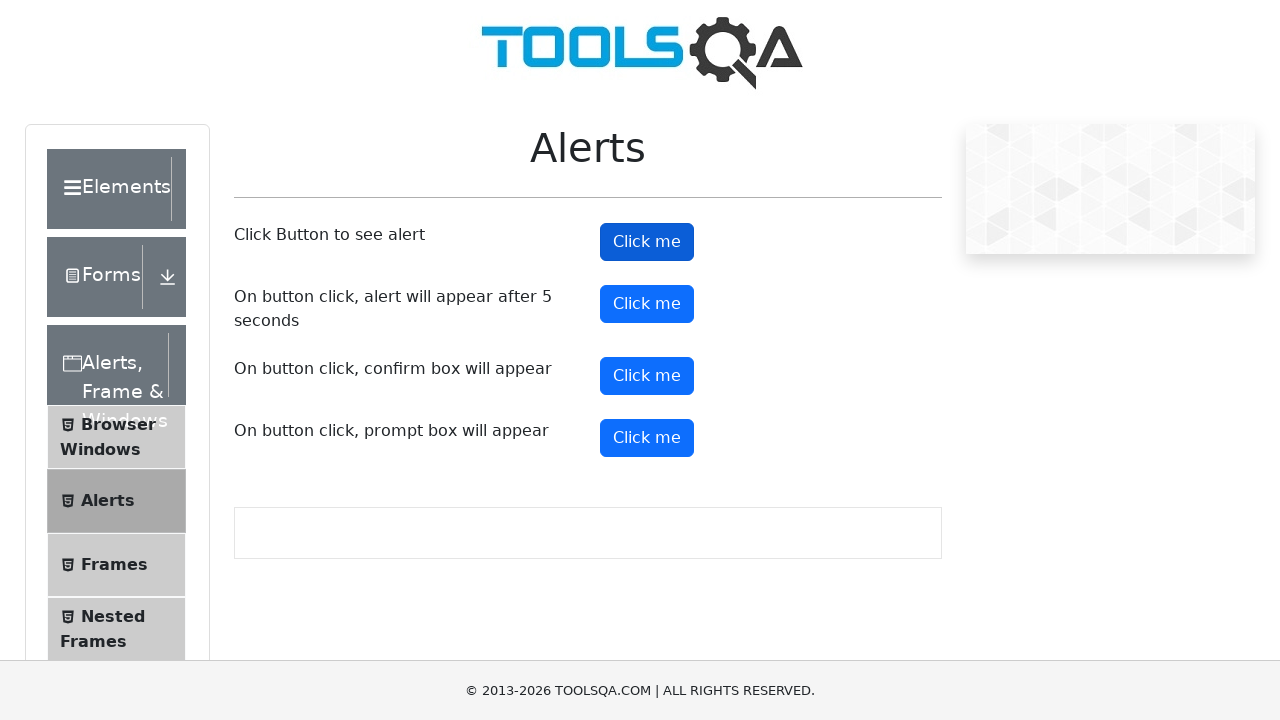